Tests that clicking the "New Window Message" button opens a popup with the expected message content

Starting URL: https://demoqa.com/elements

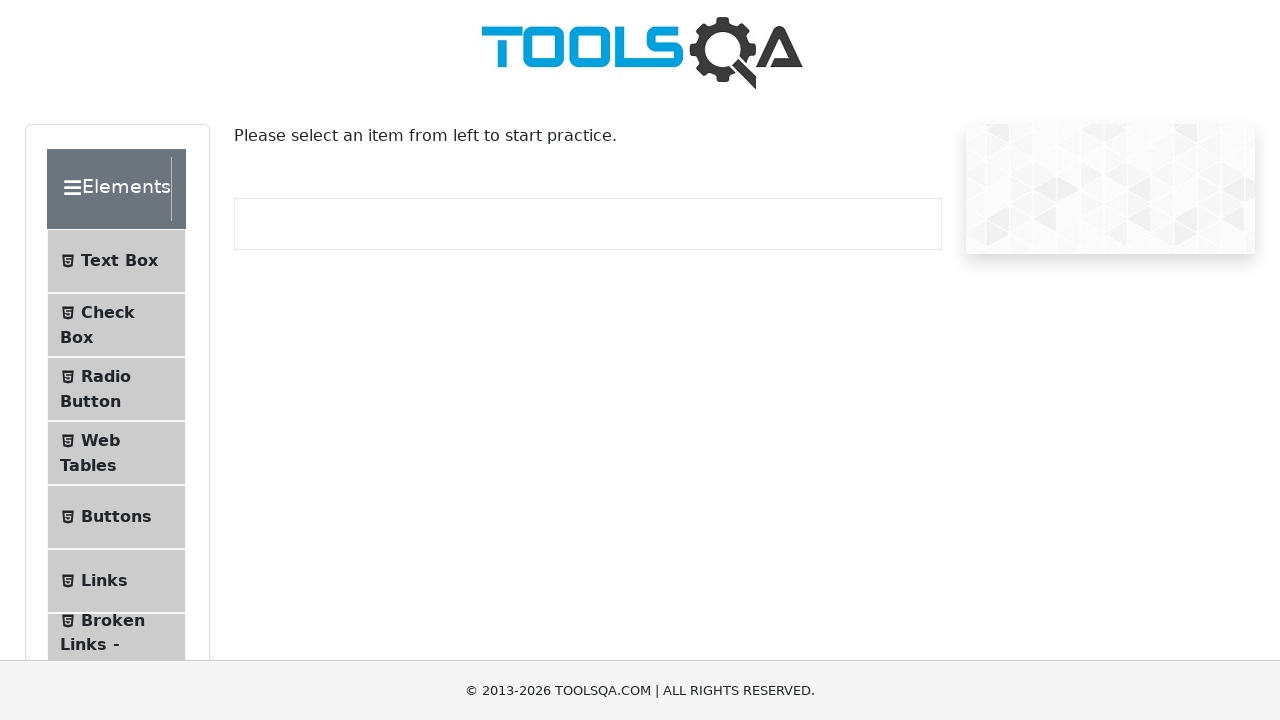

Clicked on 'Alerts, Frame & Windows' section at (107, 360) on internal:text="Alerts, Frame & Windows"i
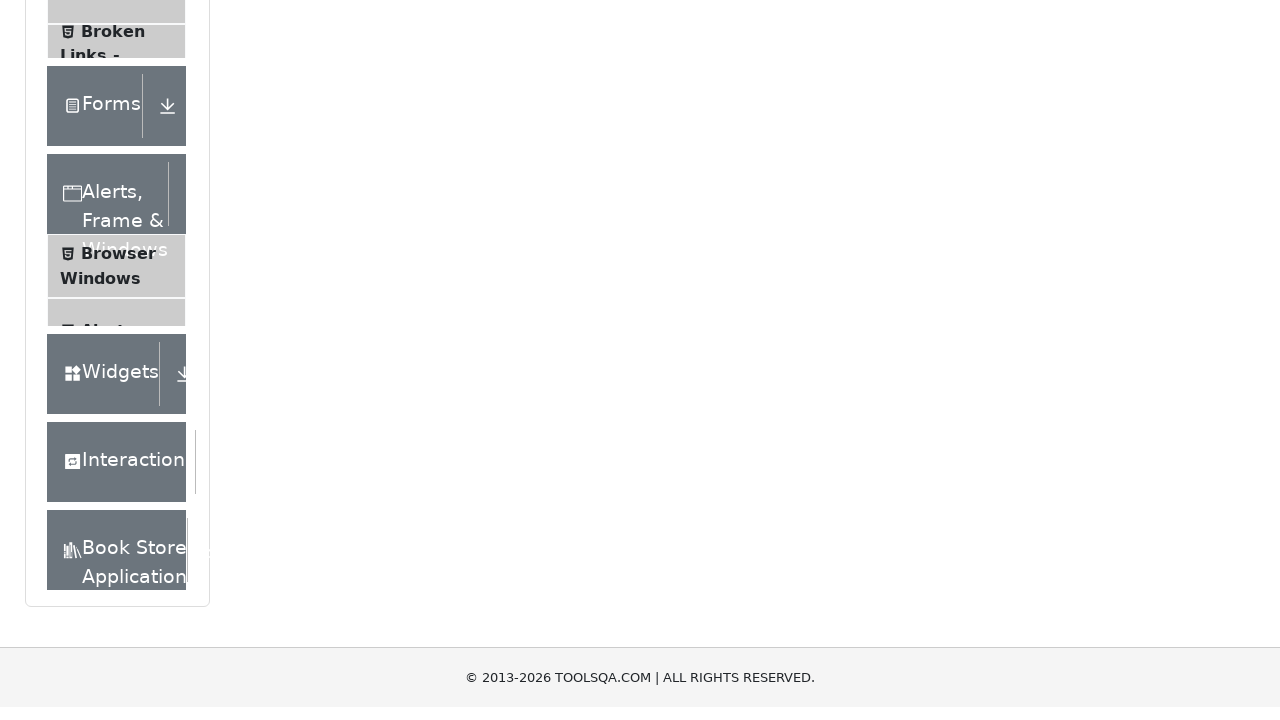

Clicked on 'Browser Windows' menu item at (118, 196) on internal:text="Browser Windows"i
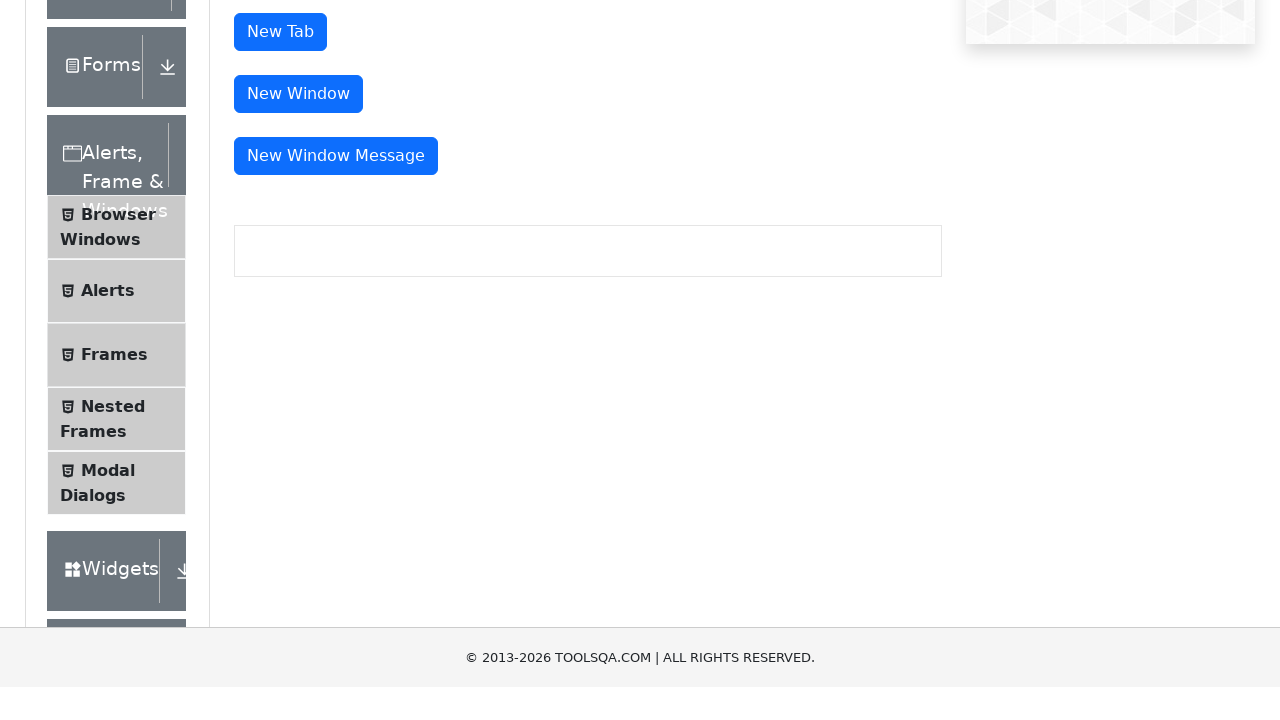

Clicked 'New Window Message' button and popup appeared at (336, 289) on internal:role=button[name="New Window Message"s]
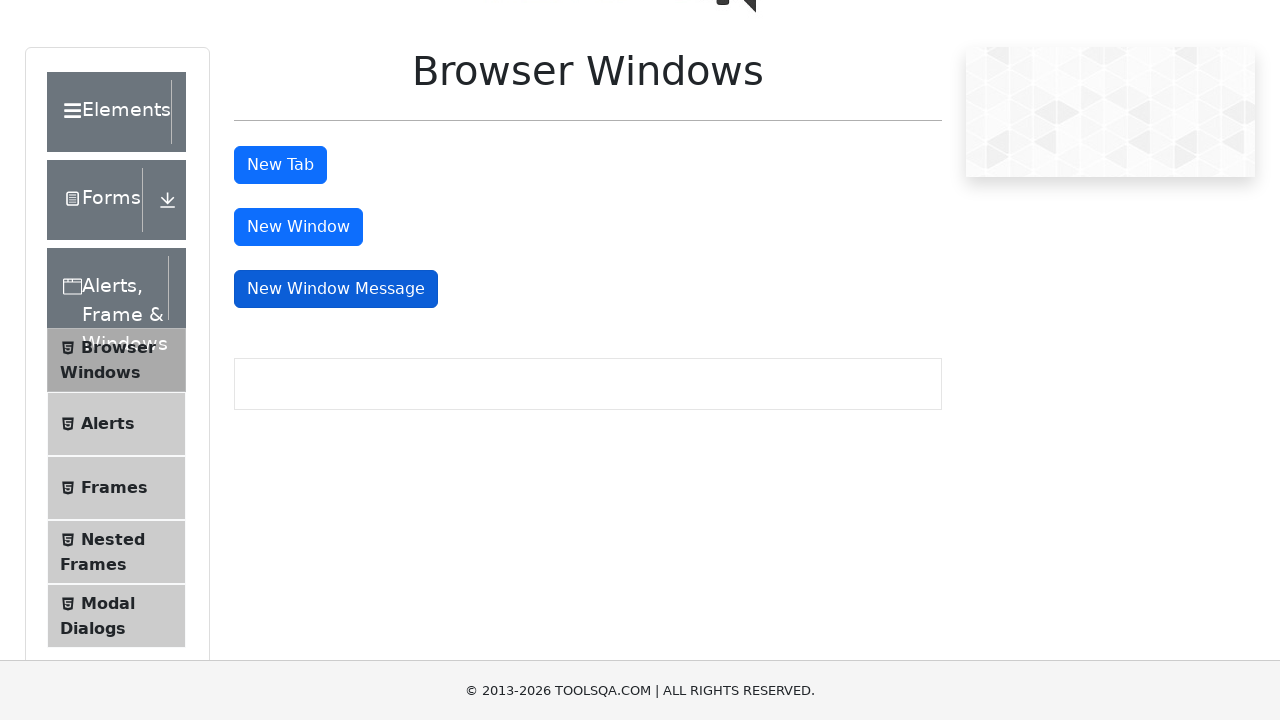

Popup window reference obtained
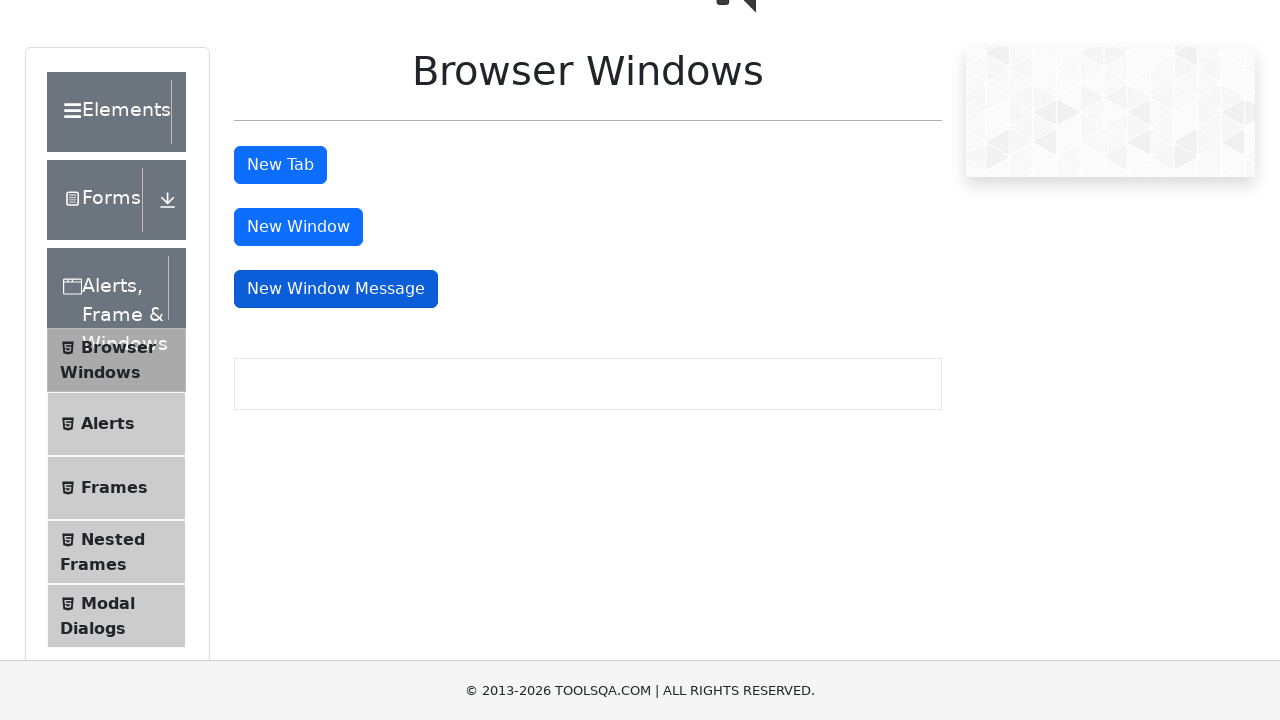

Retrieved popup window content
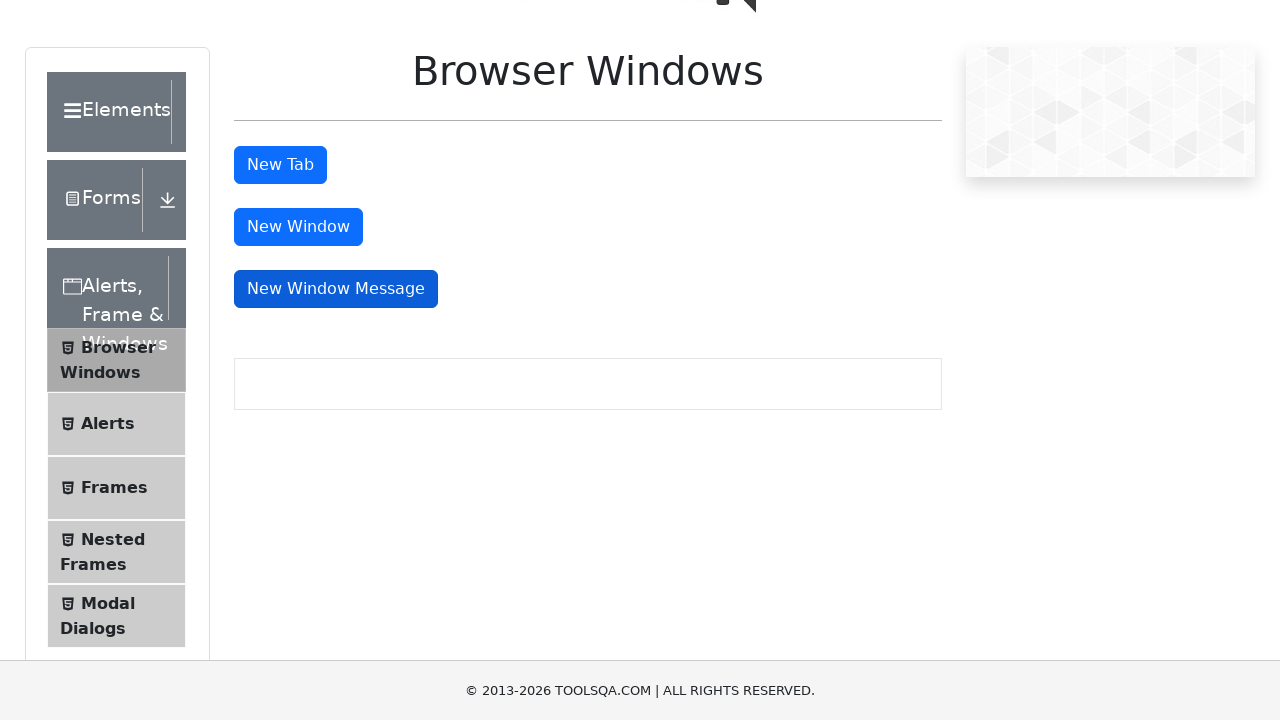

Verified popup contains expected message 'Knowledge increases by'
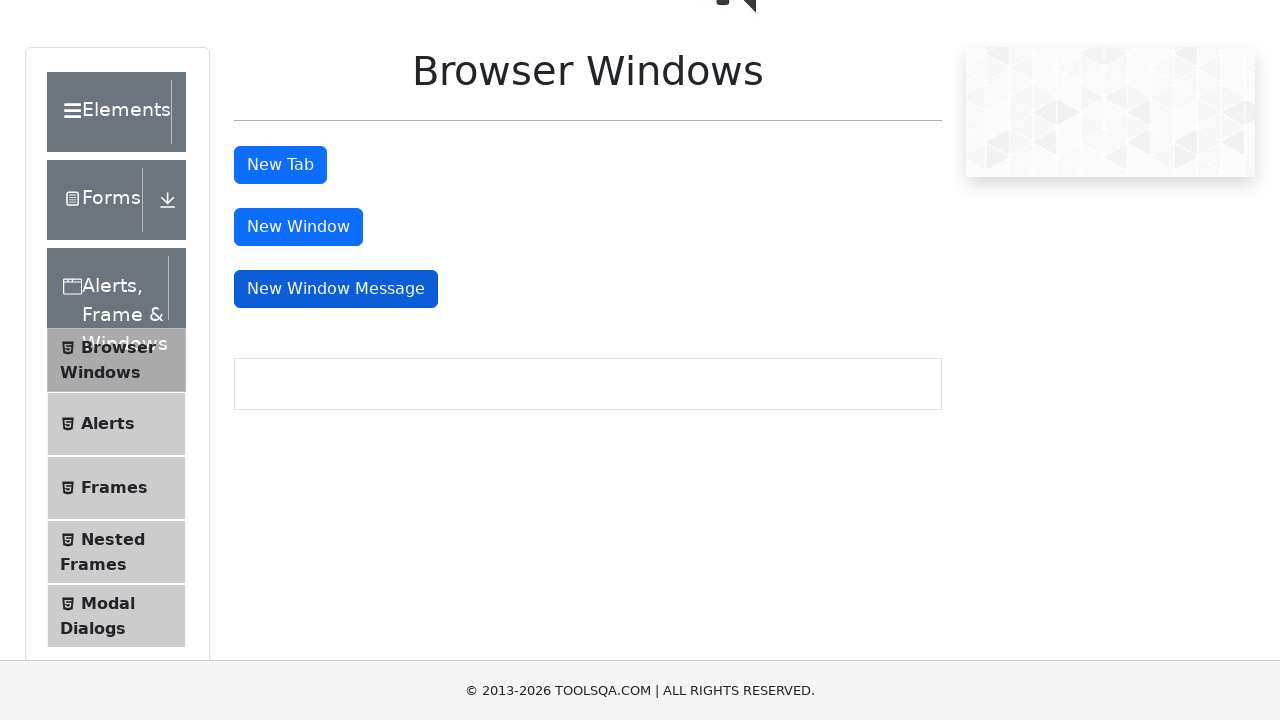

Closed the popup window
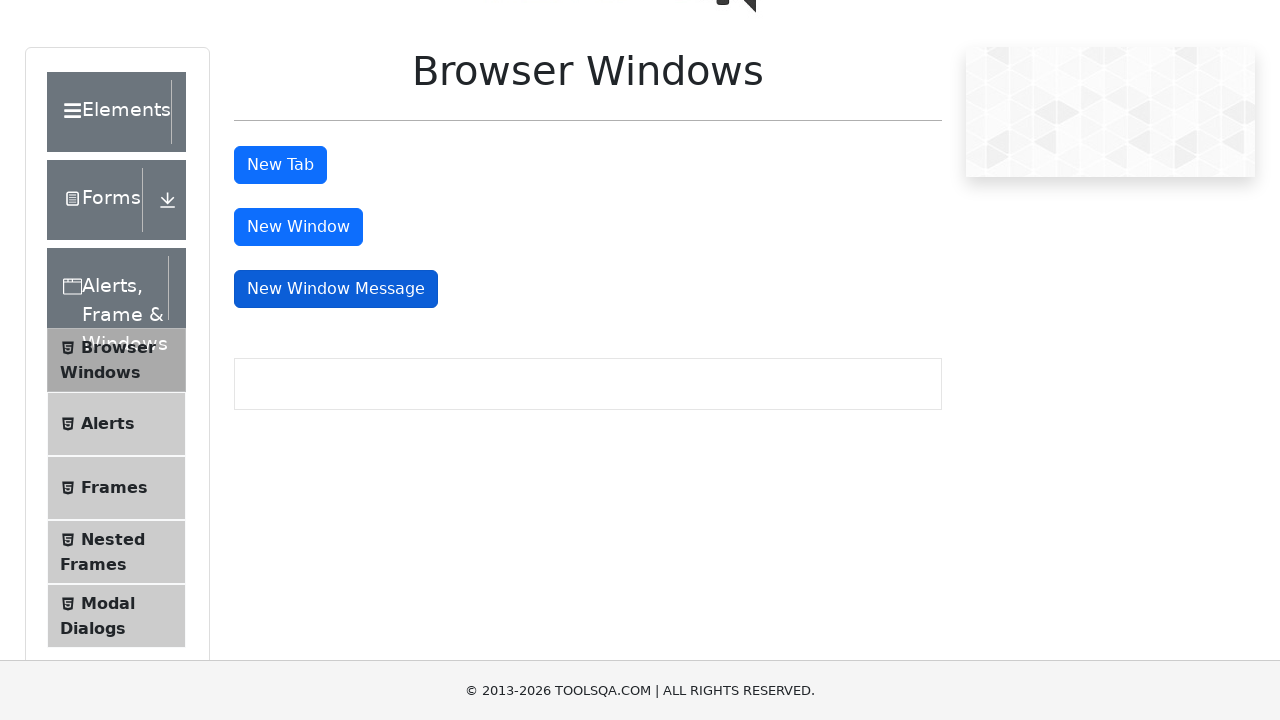

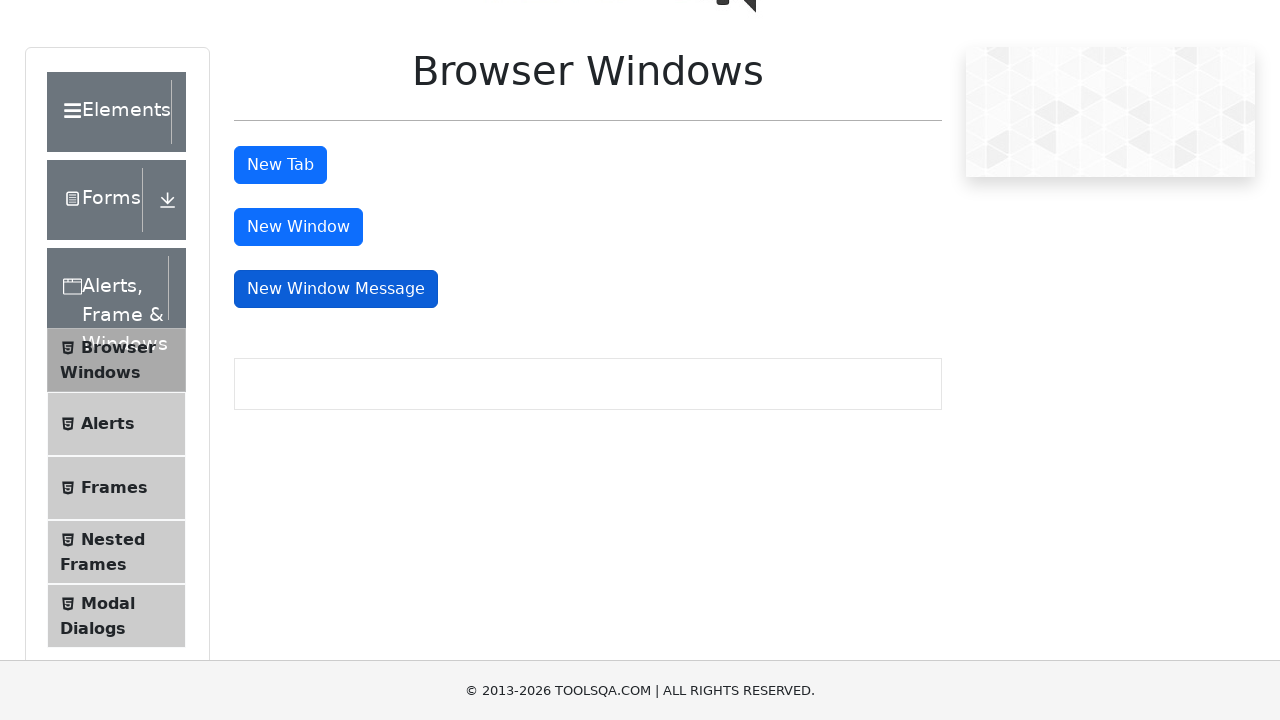